Tests filling multiple text fields in a loop by iterating through all textboxes and typing the same value, then submitting the form.

Starting URL: https://demoqa.com/text-box

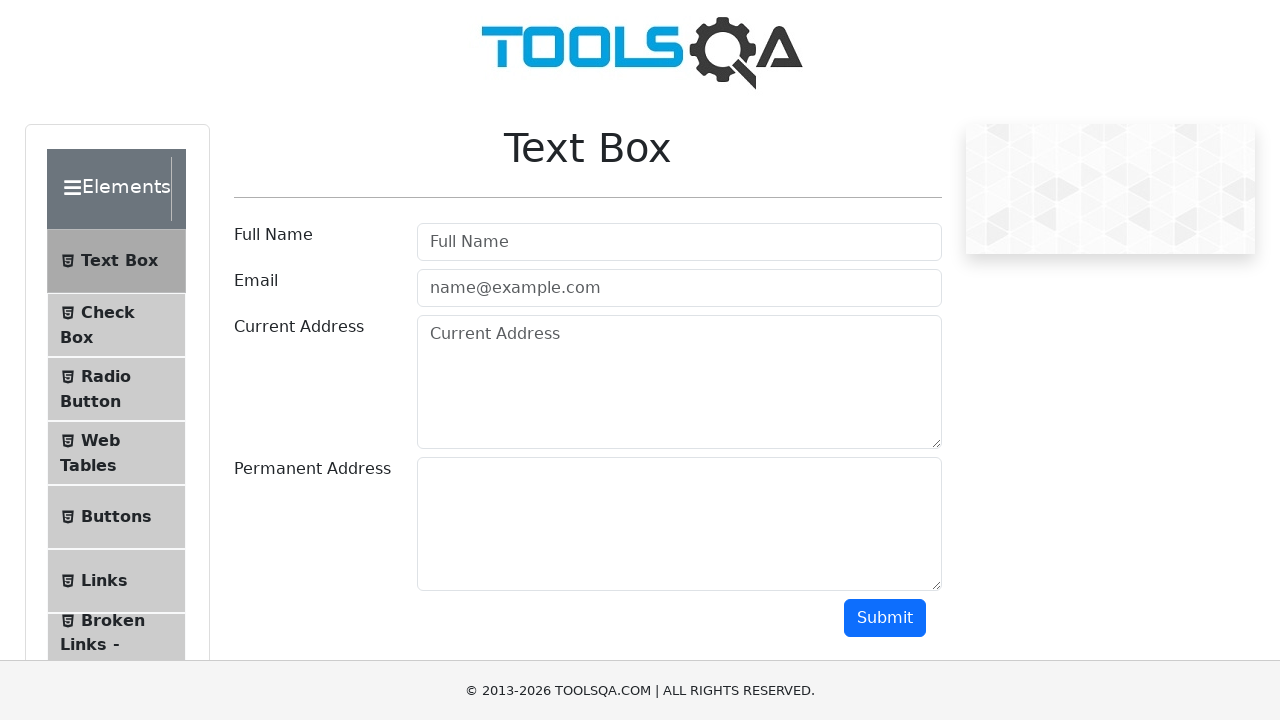

Located all textbox elements on the page
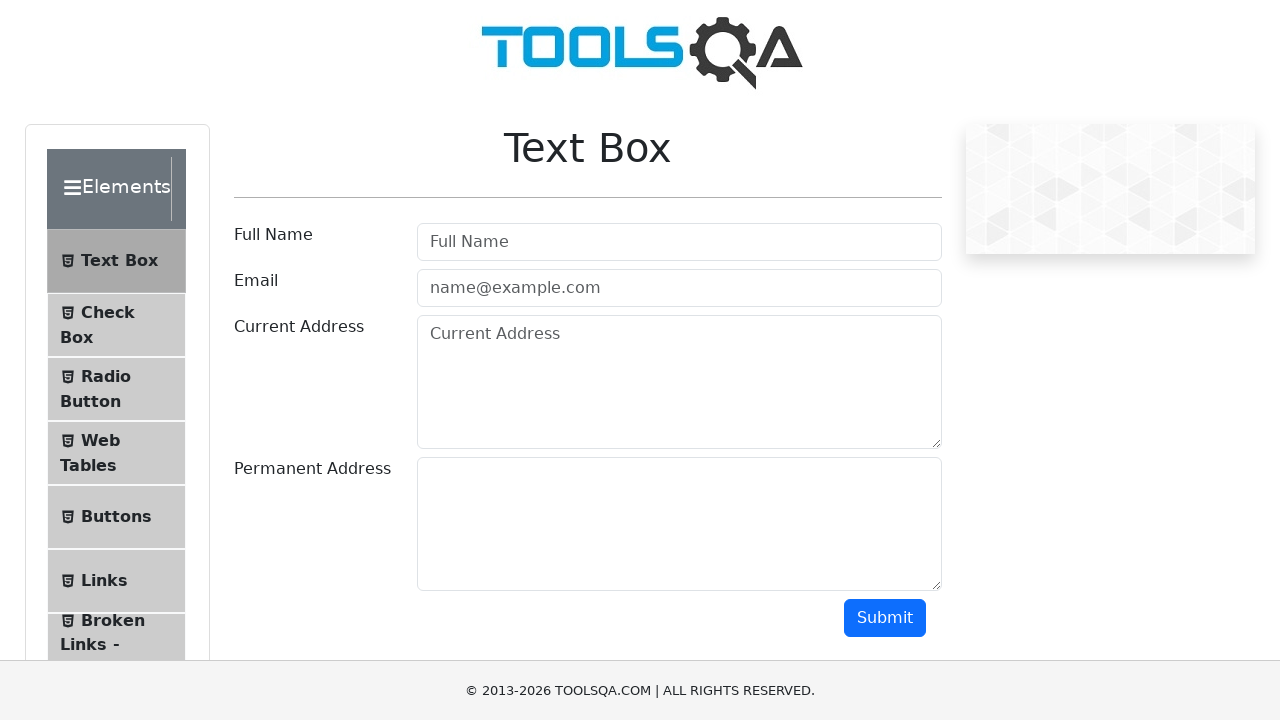

Found 4 textboxes to fill
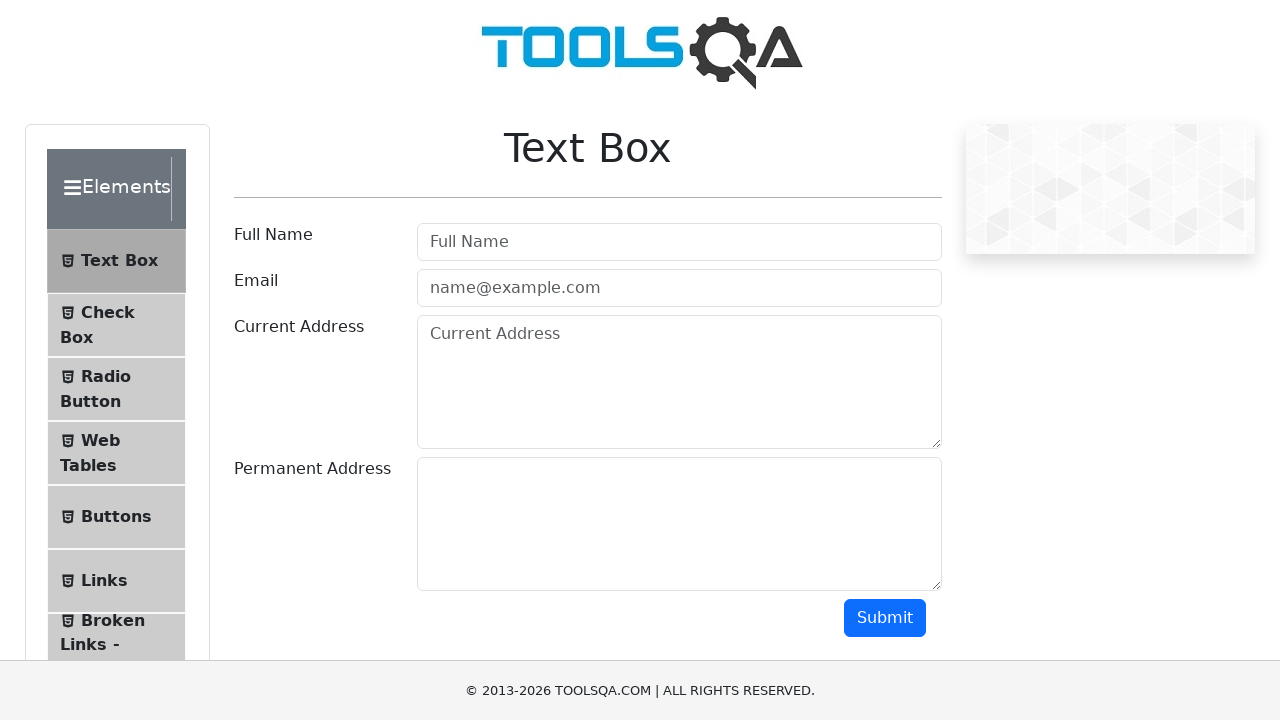

Typed 'test@test.com' into textbox 1 of 4 on internal:role=textbox >> nth=0
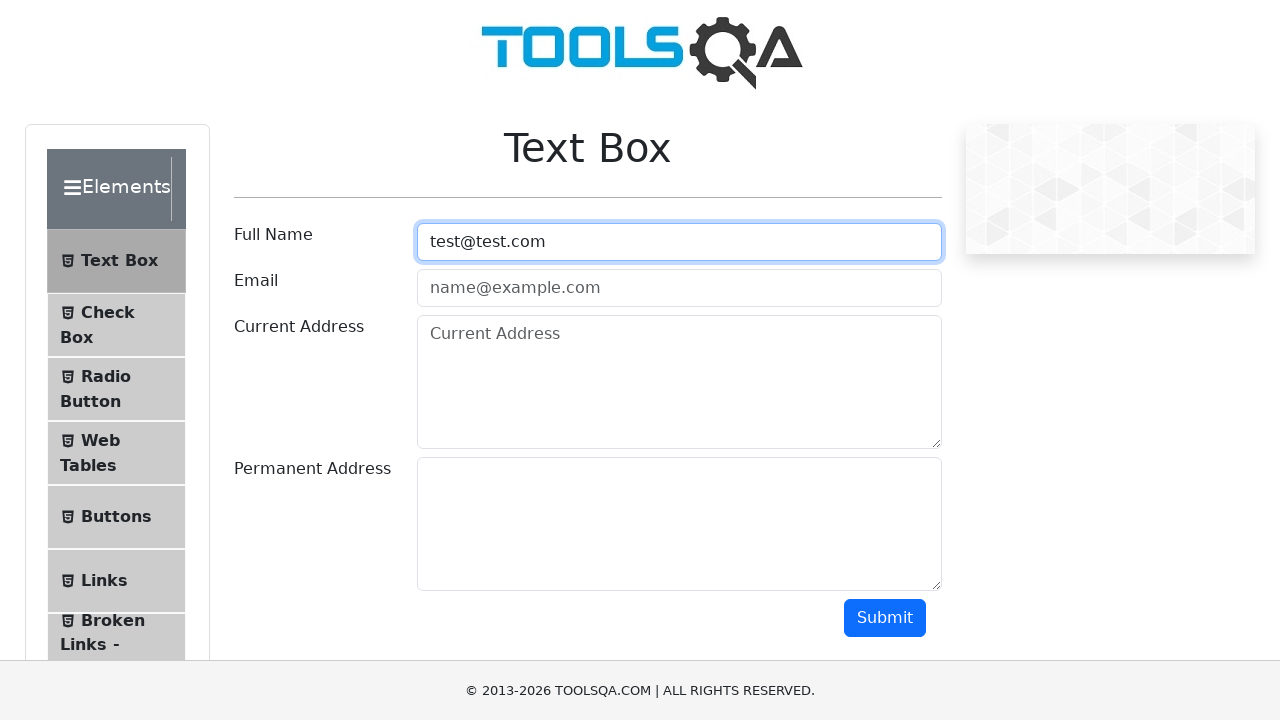

Typed 'test@test.com' into textbox 2 of 4 on internal:role=textbox >> nth=1
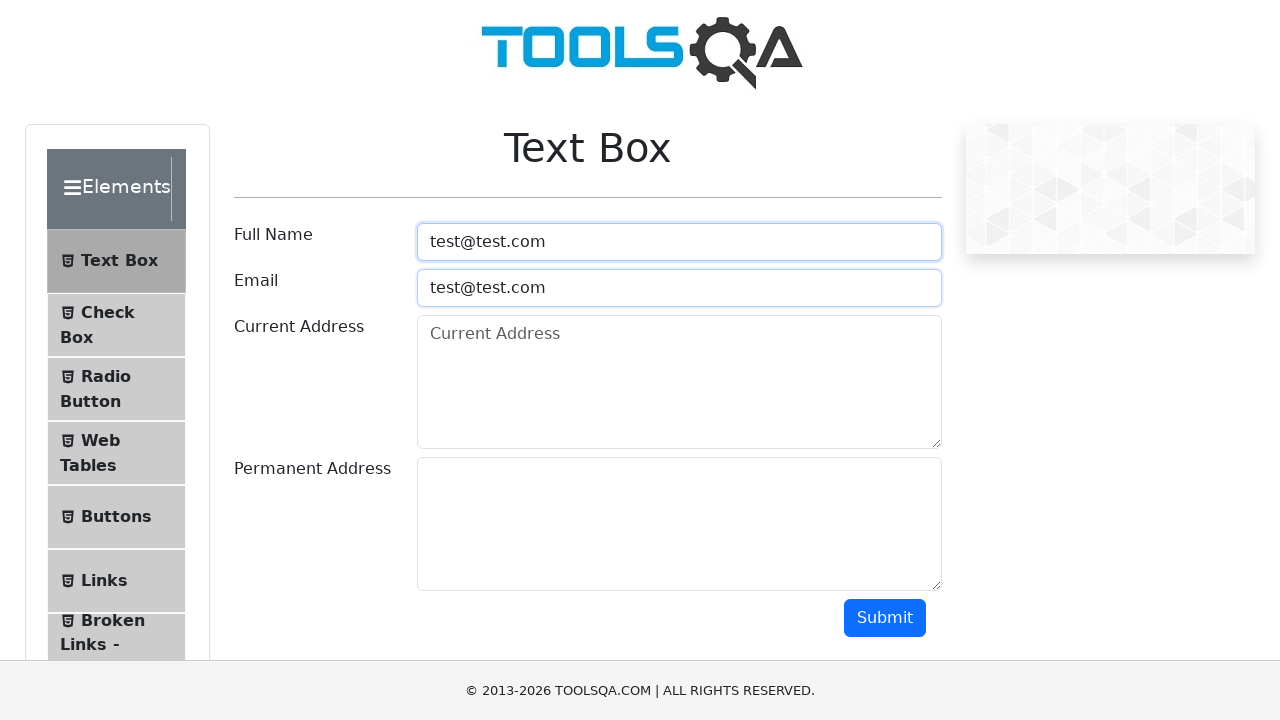

Typed 'test@test.com' into textbox 3 of 4 on internal:role=textbox >> nth=2
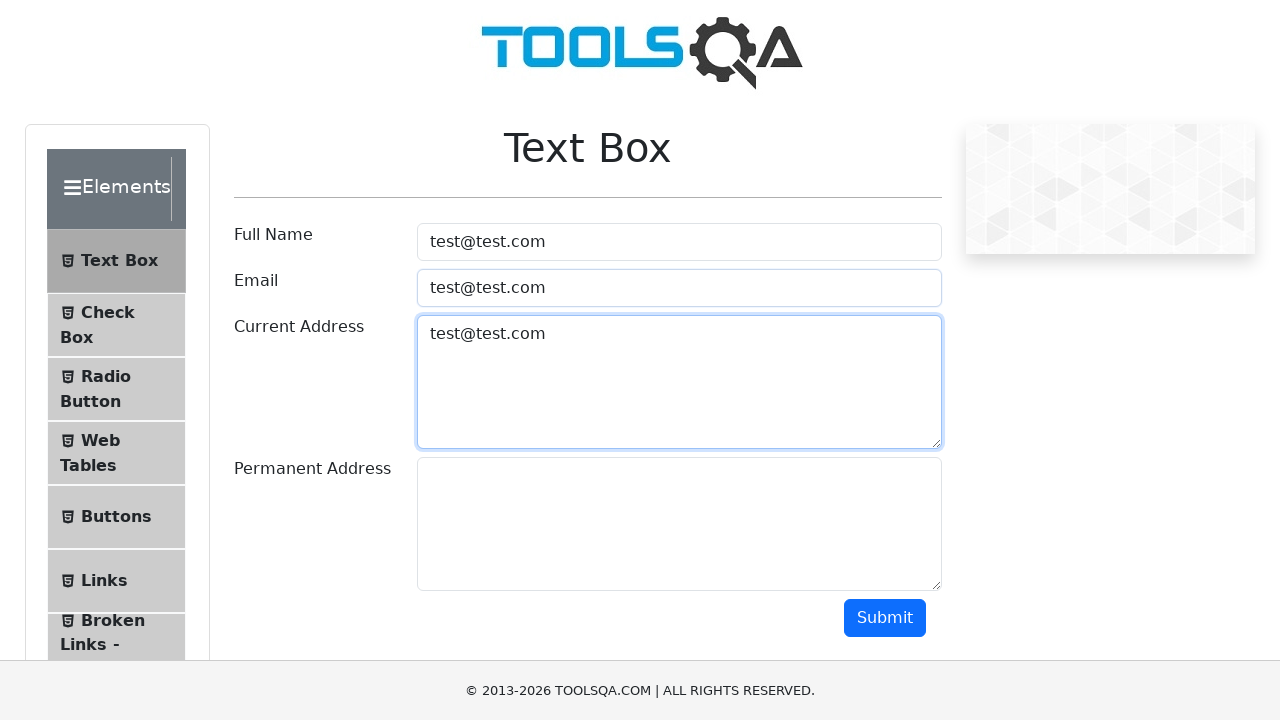

Typed 'test@test.com' into textbox 4 of 4 on internal:role=textbox >> nth=3
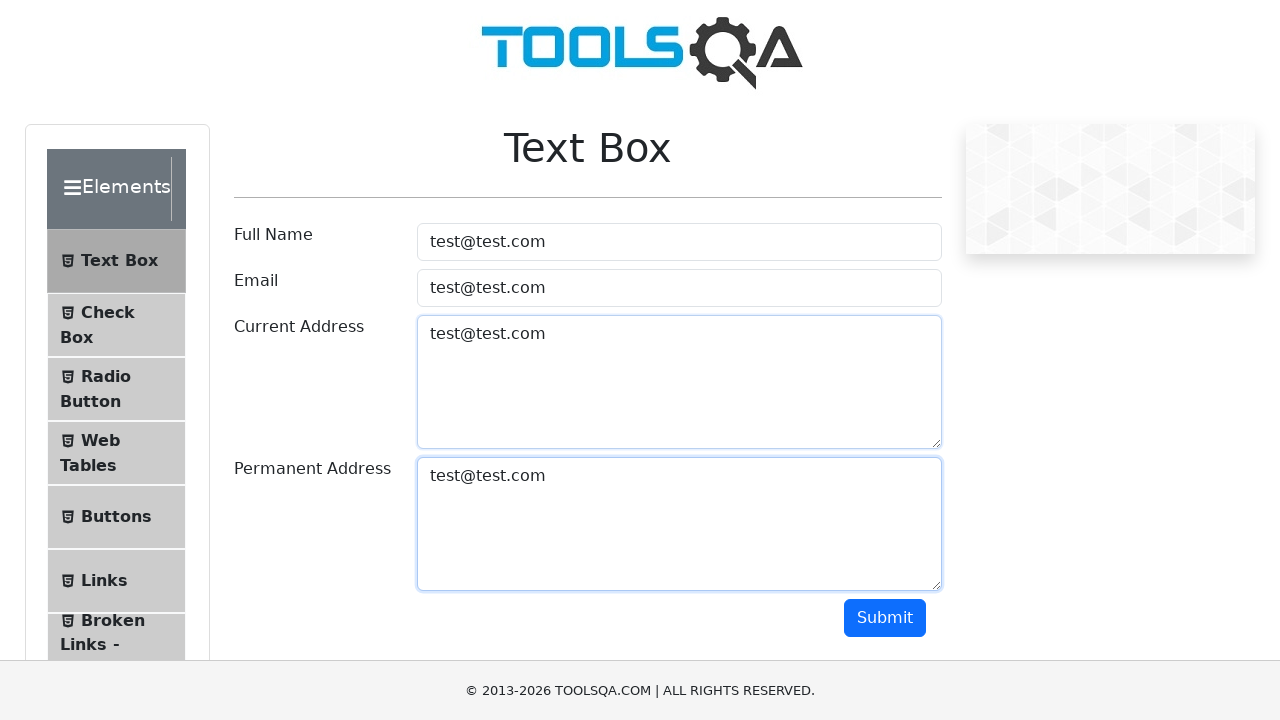

Clicked submit button to submit the form at (885, 618) on #submit
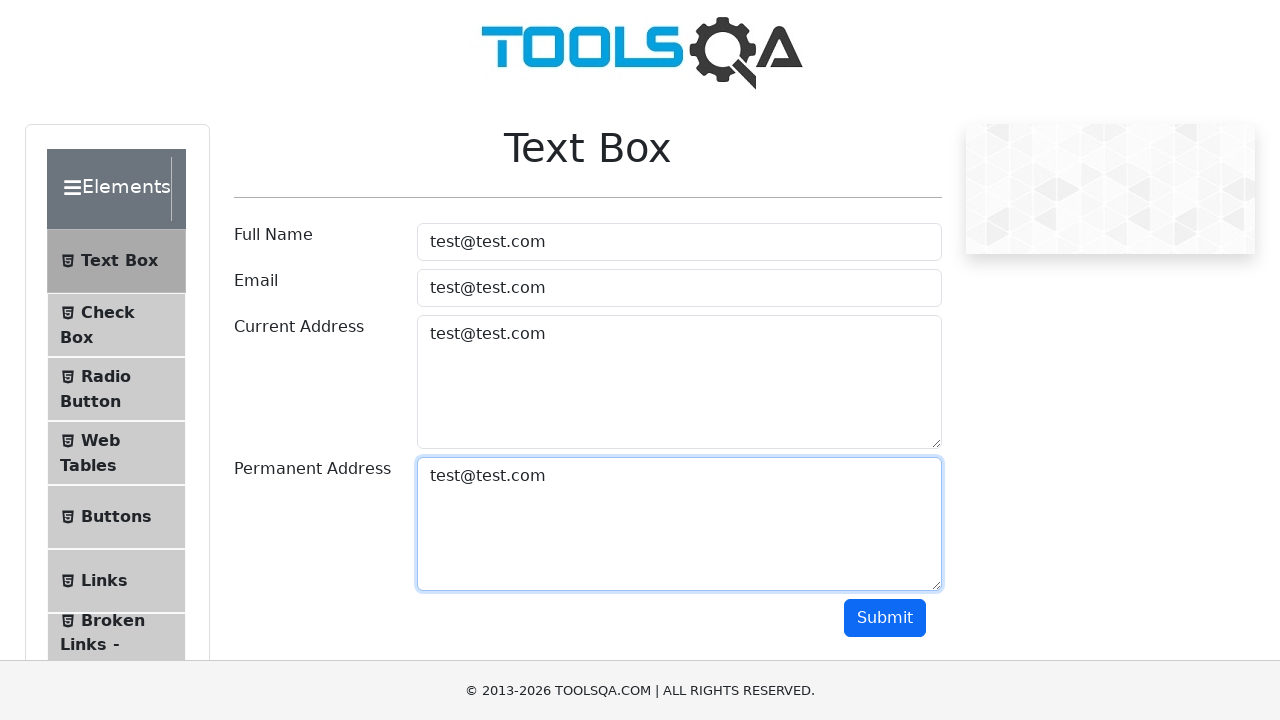

Form output appeared indicating successful submission
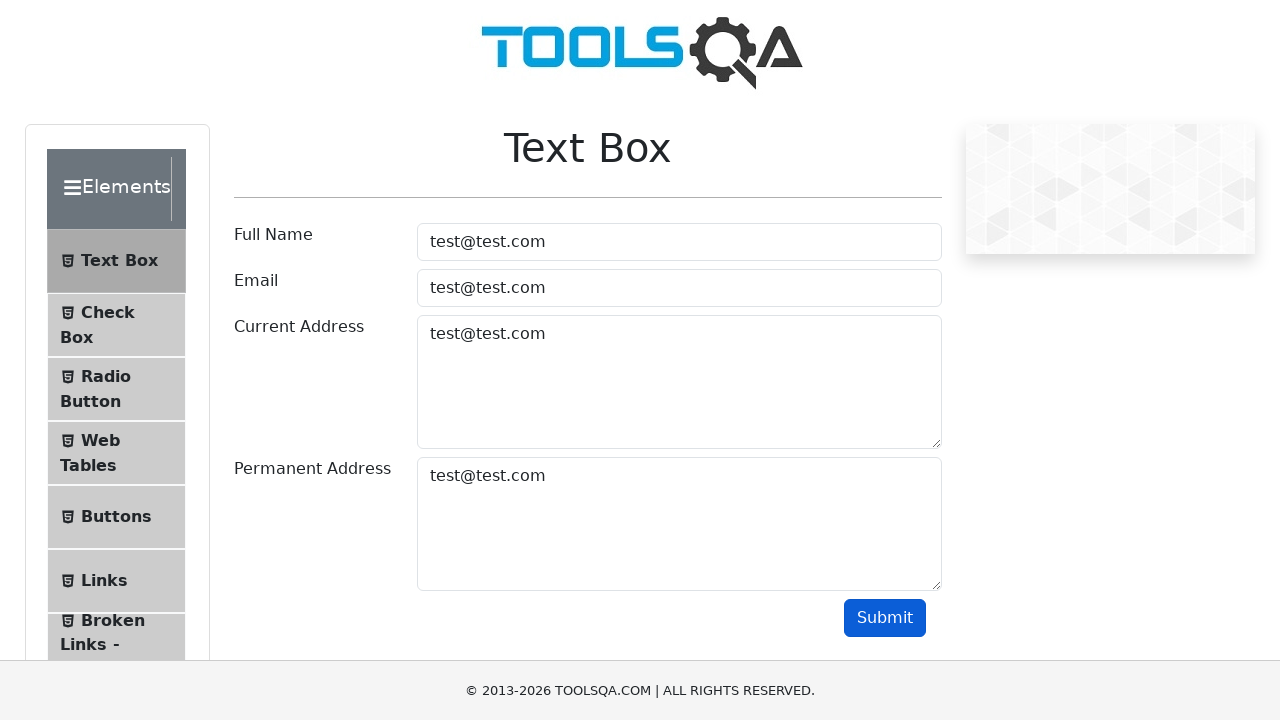

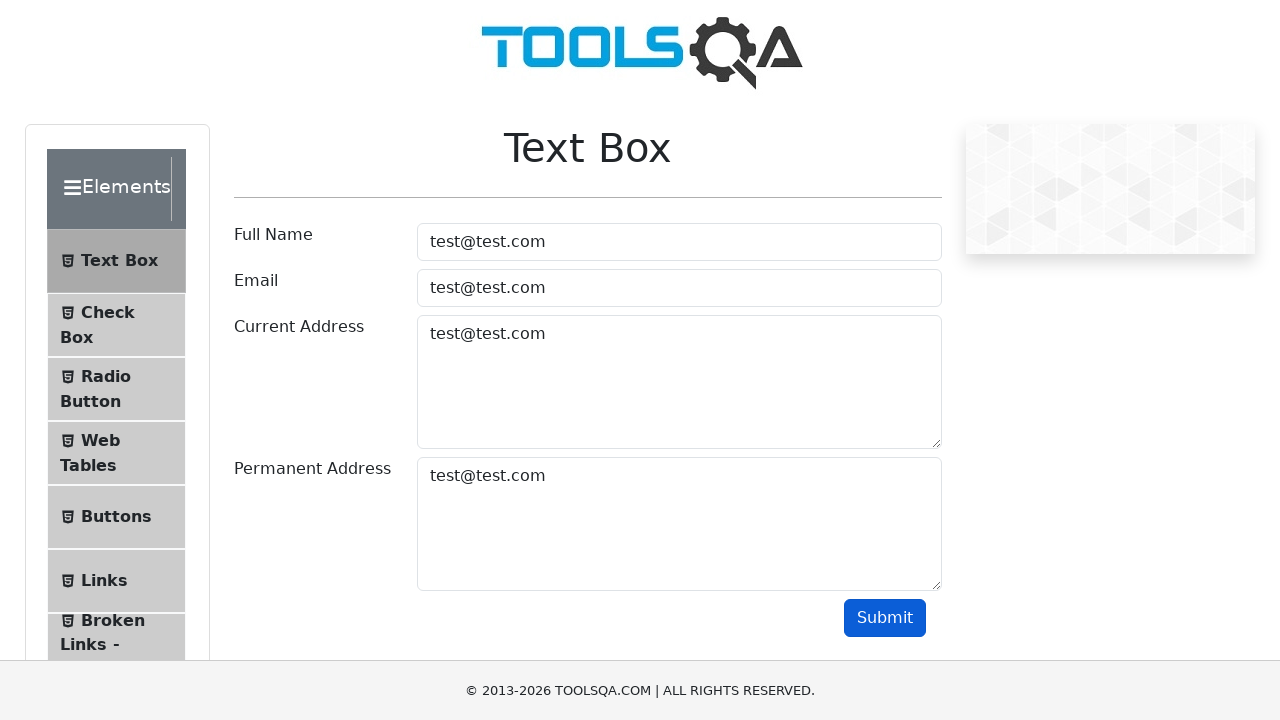